Navigates to the Selenium website and scrolls to the News section heading to bring it into view

Starting URL: https://www.selenium.dev/

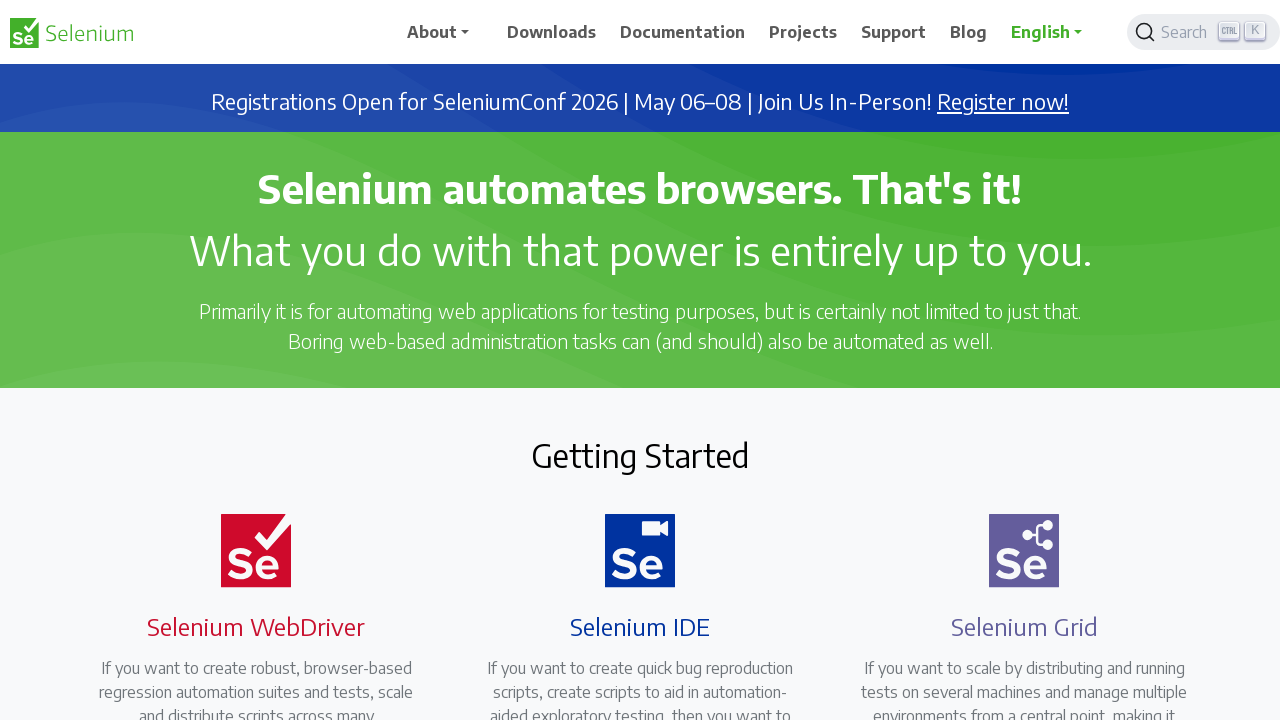

News heading element is present in the DOM
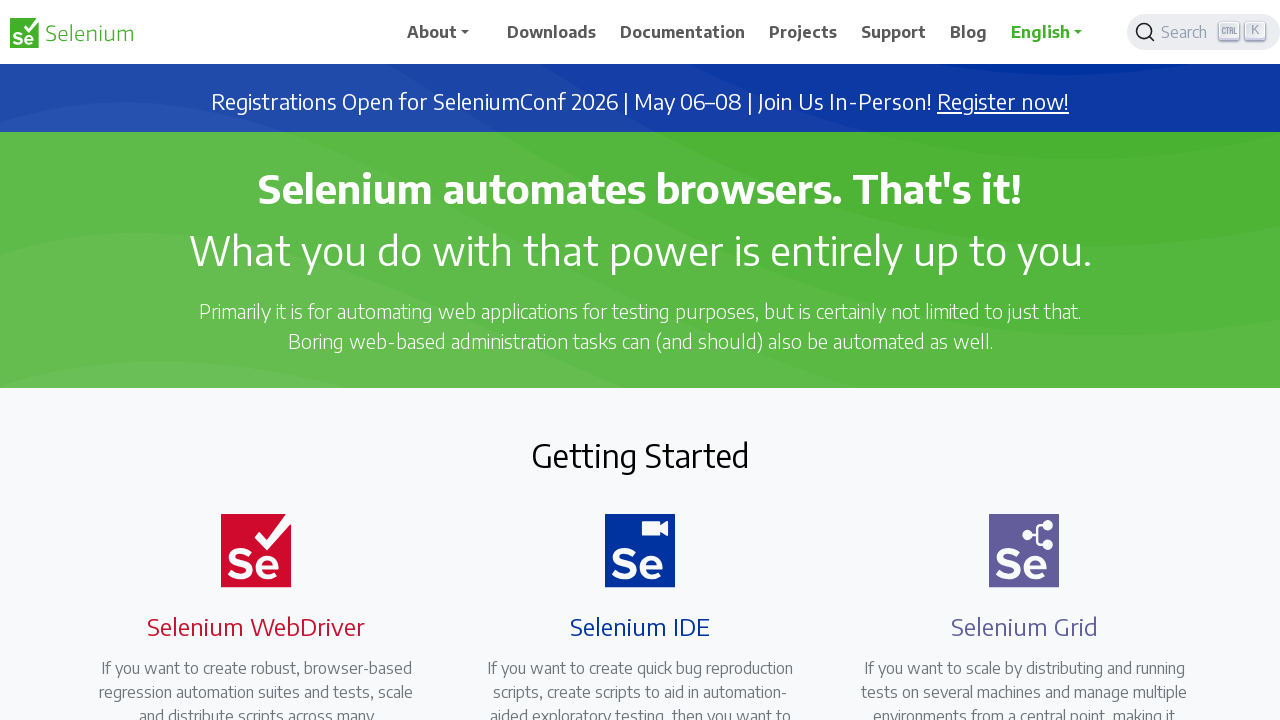

Scrolled News heading into view
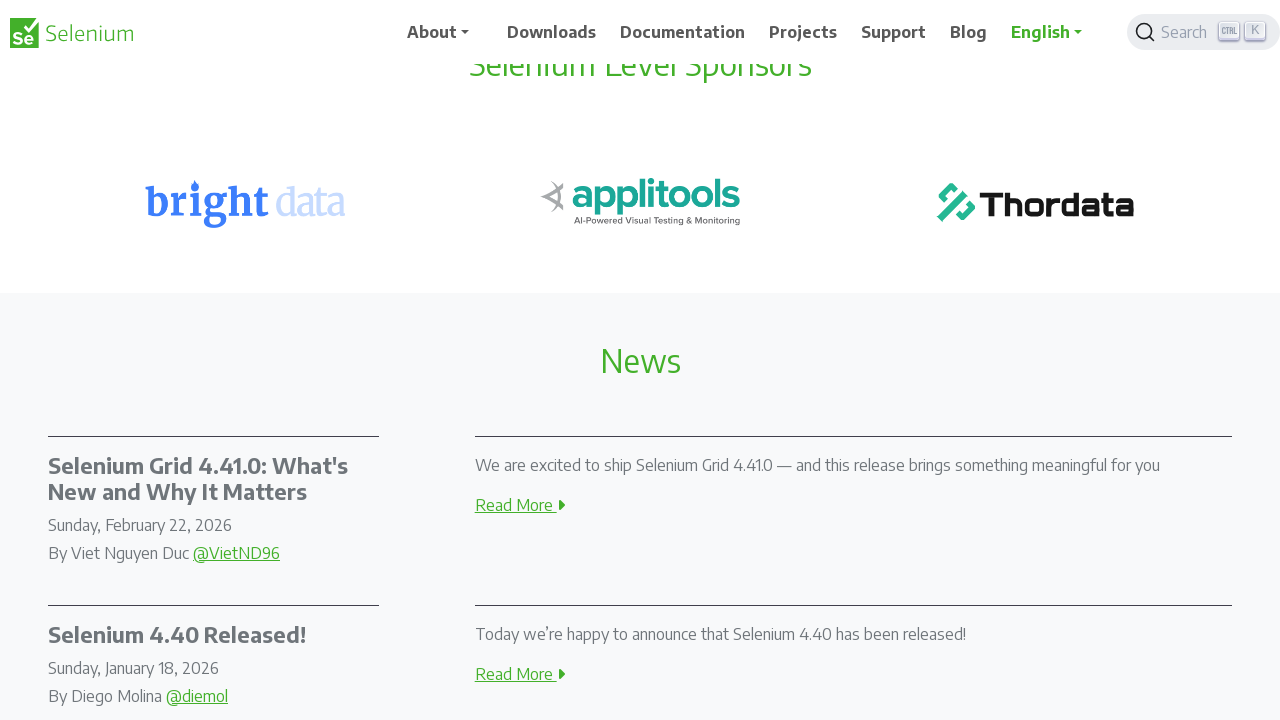

News heading is now visible on the page
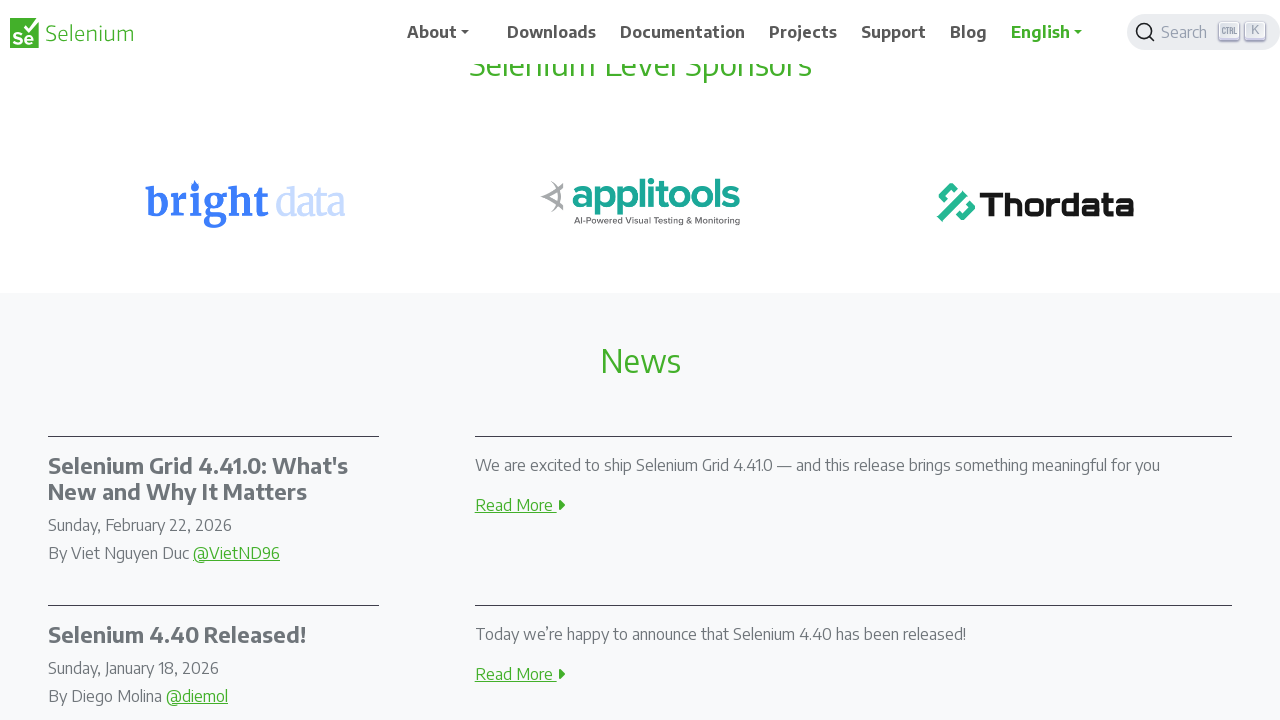

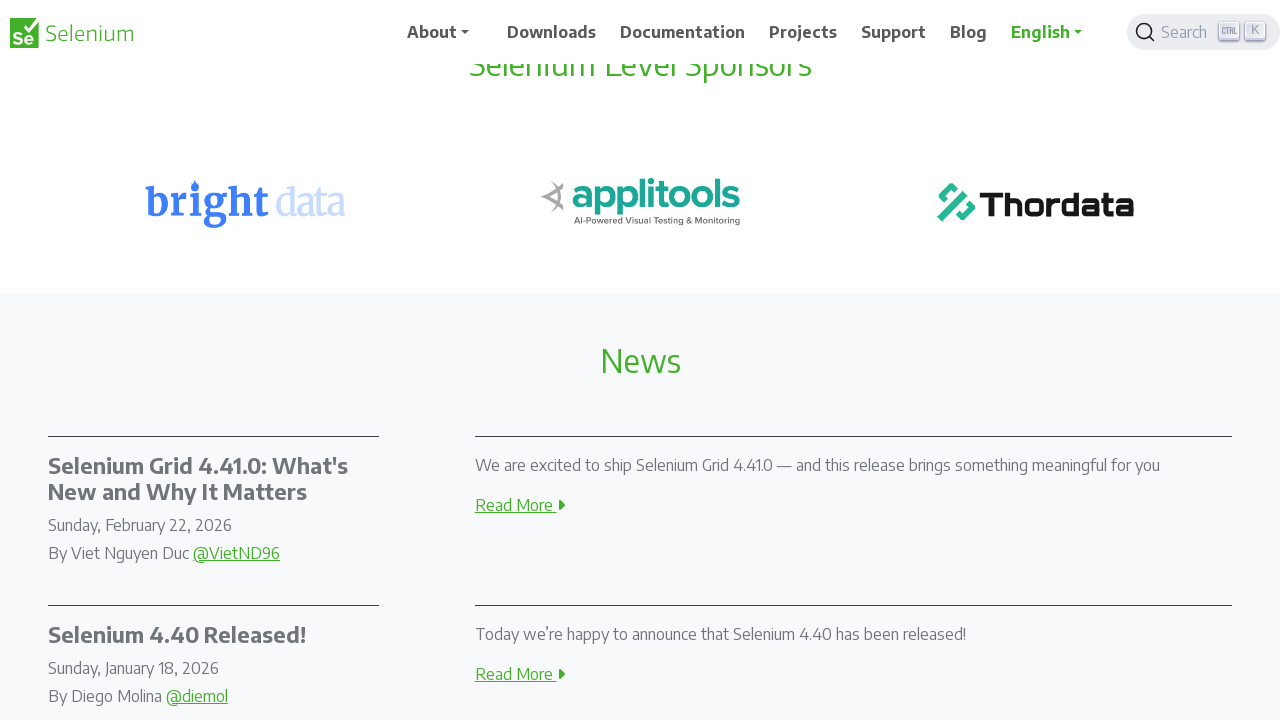